Tests right-click context menu functionality by right-clicking a button, selecting the "Copy" option from the context menu, and accepting the resulting alert dialog.

Starting URL: http://swisnl.github.io/jQuery-contextMenu/demo.html

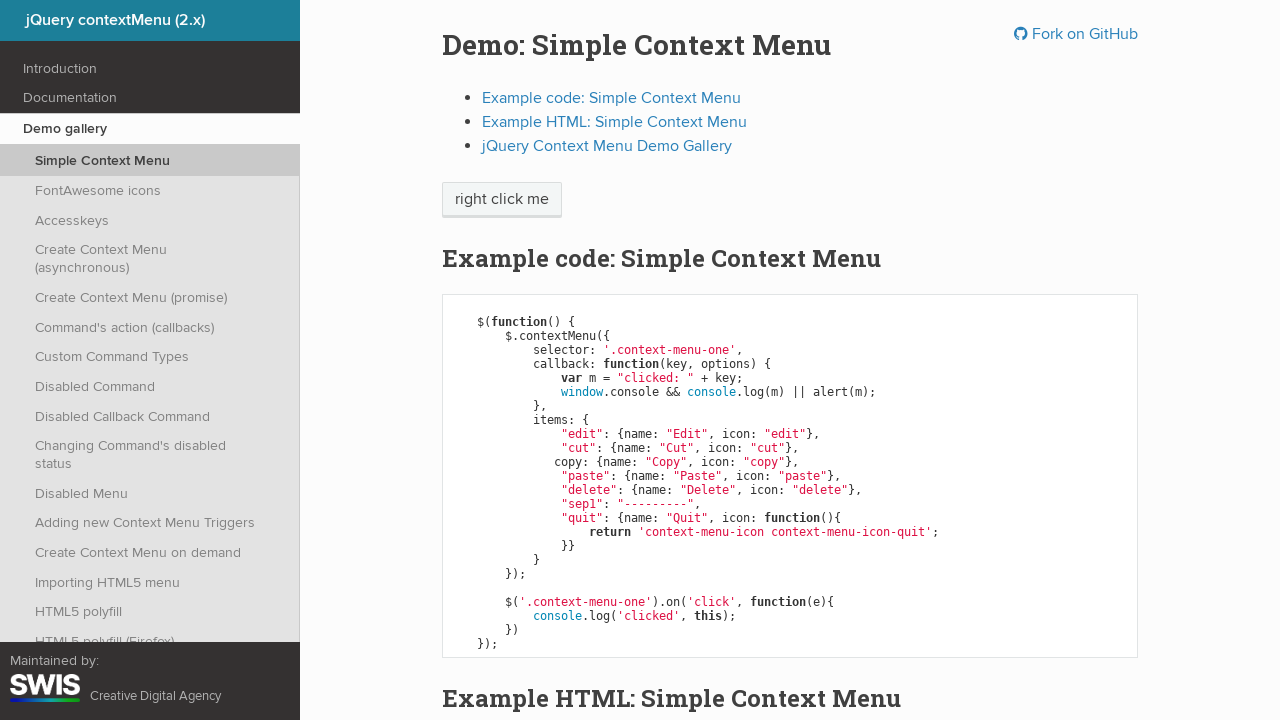

Right-clicked the 'right click me' button to open context menu at (502, 200) on xpath=//span[contains(text(),'right click me')]
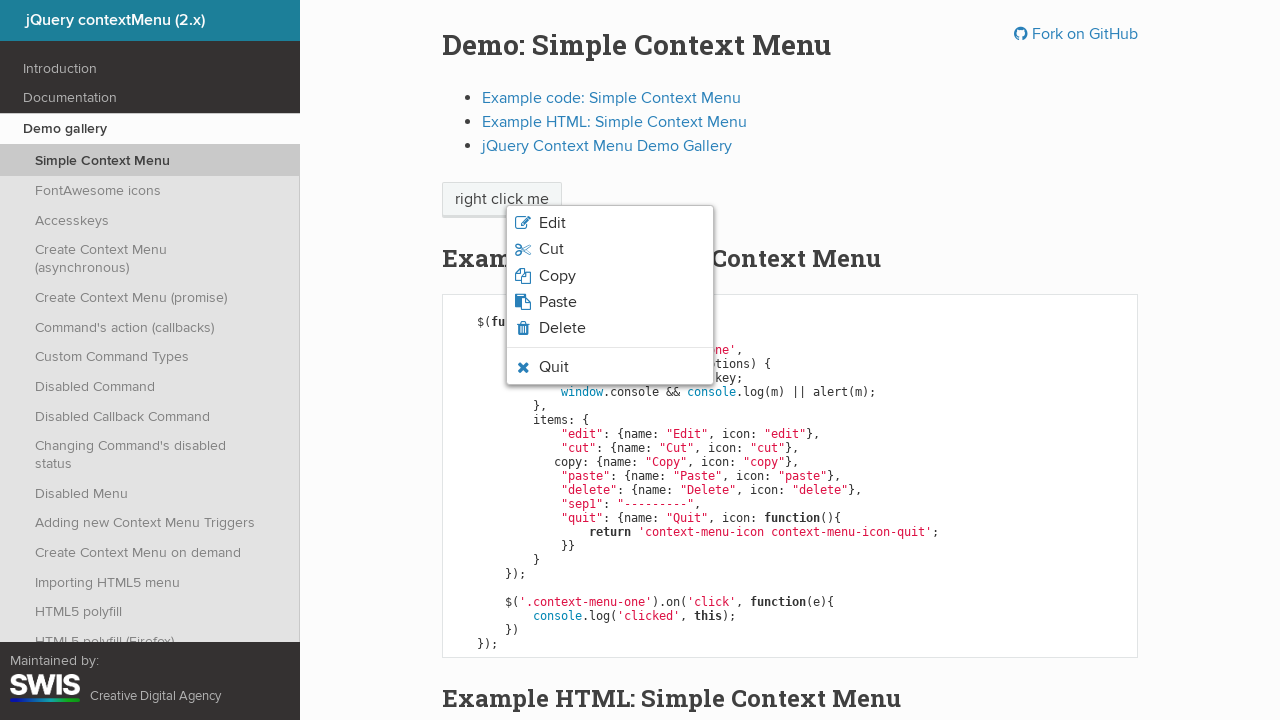

Clicked 'Copy' option from context menu at (557, 276) on xpath=//body[1]/ul[1]/li[3]/span[1]
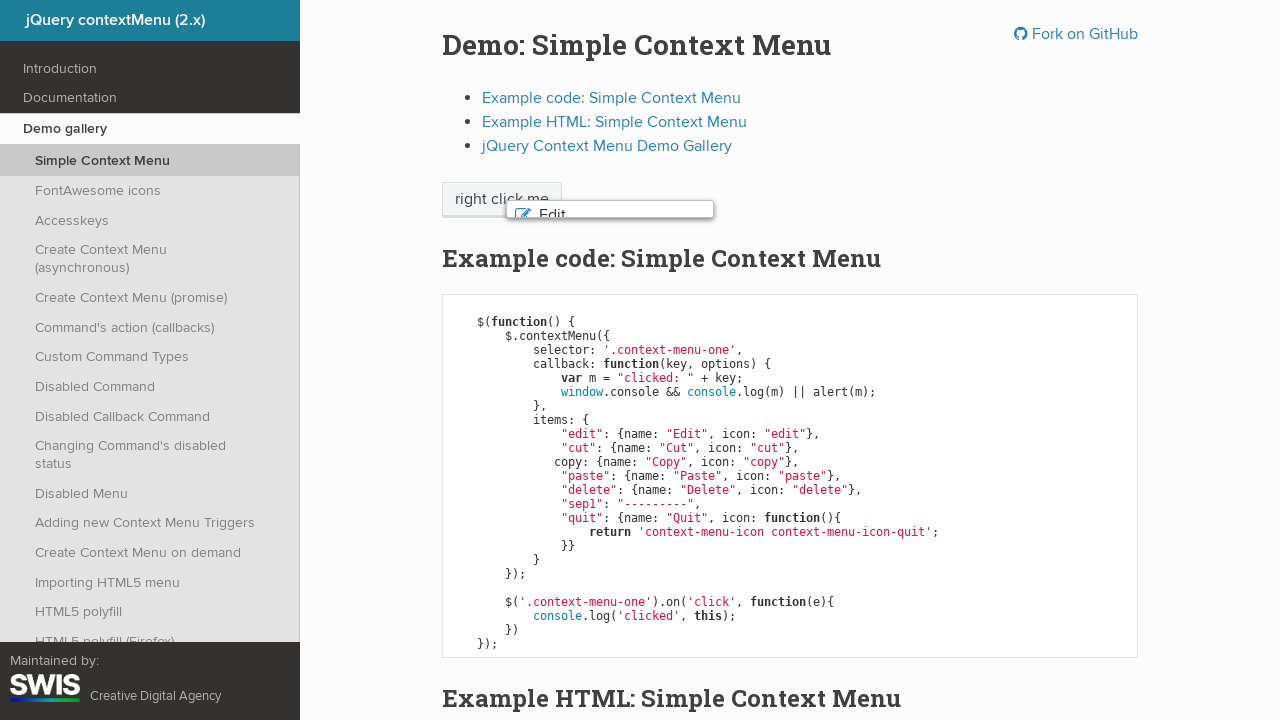

Accepted alert dialog after Copy action
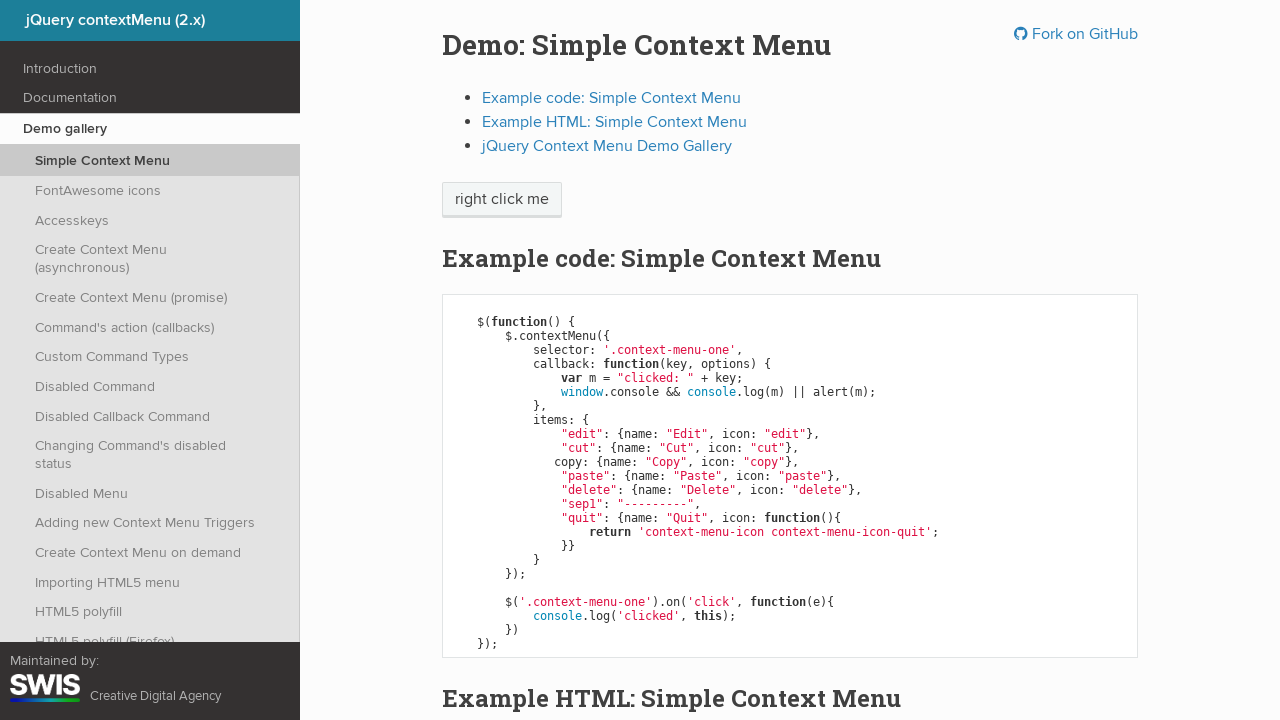

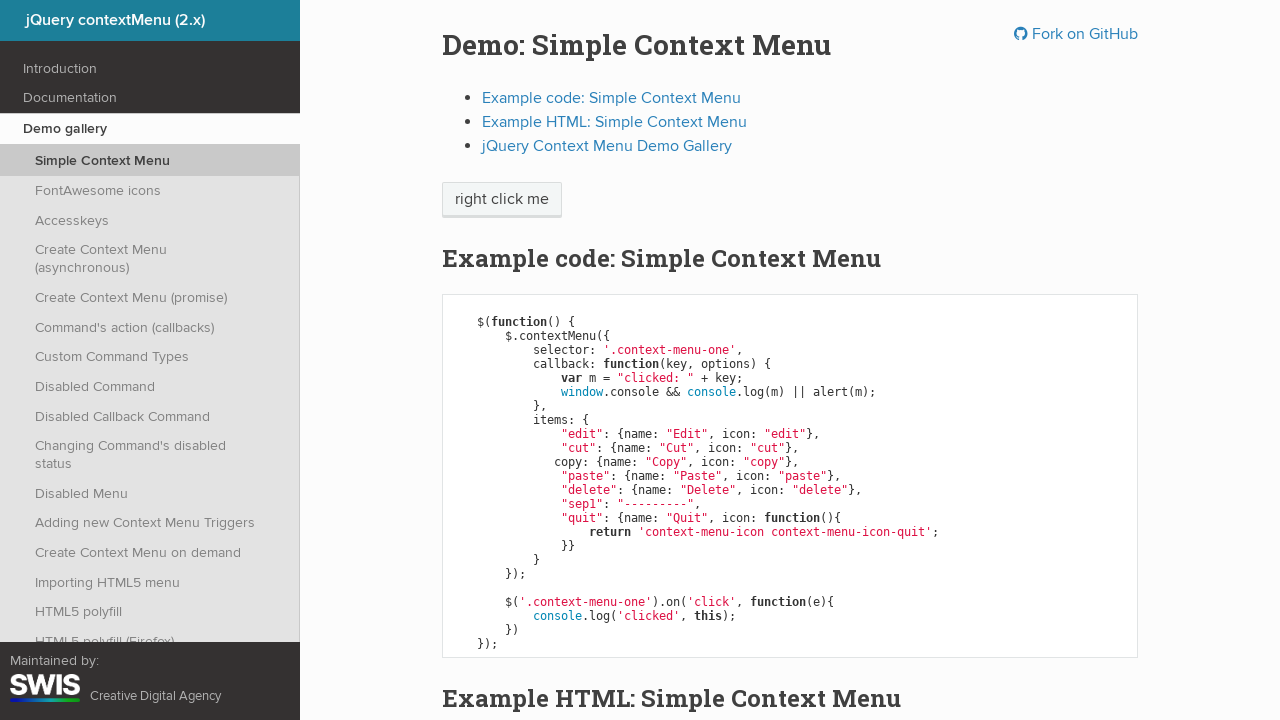